Tests drag and drop functionality by dragging element A to element B and verifying the contents are swapped

Starting URL: https://the-internet.herokuapp.com/drag_and_drop

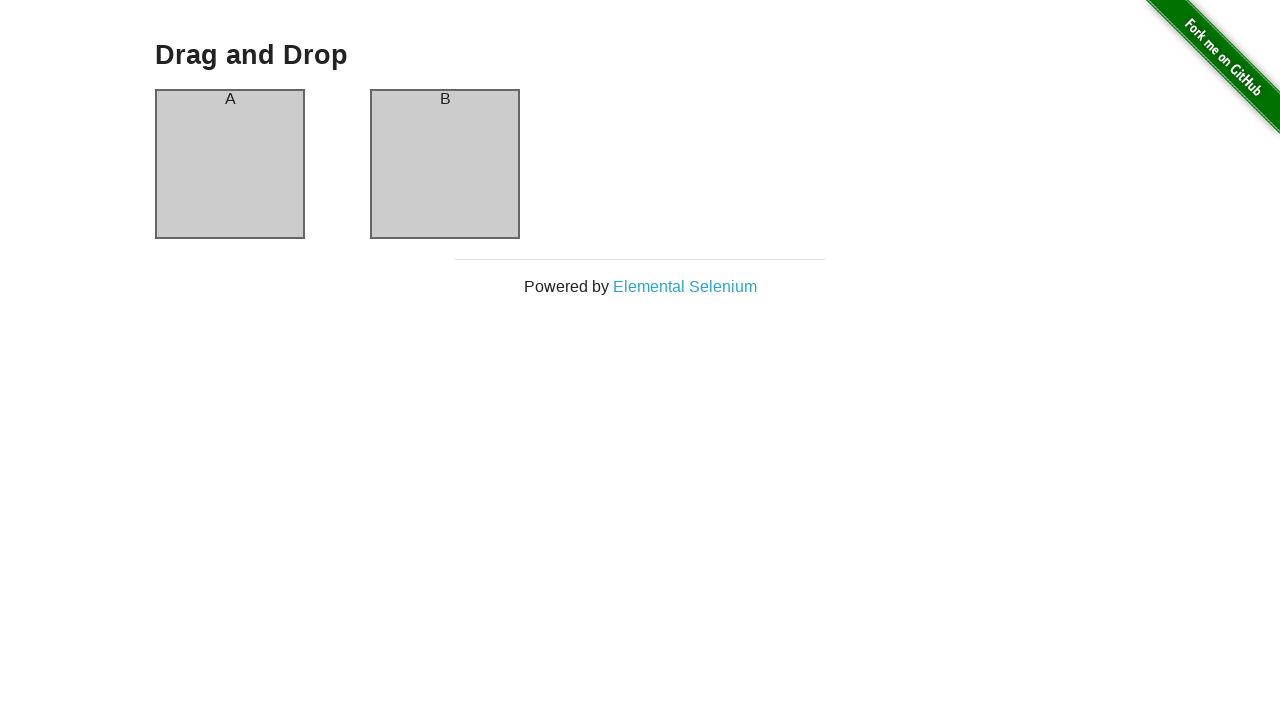

Located column A draggable element
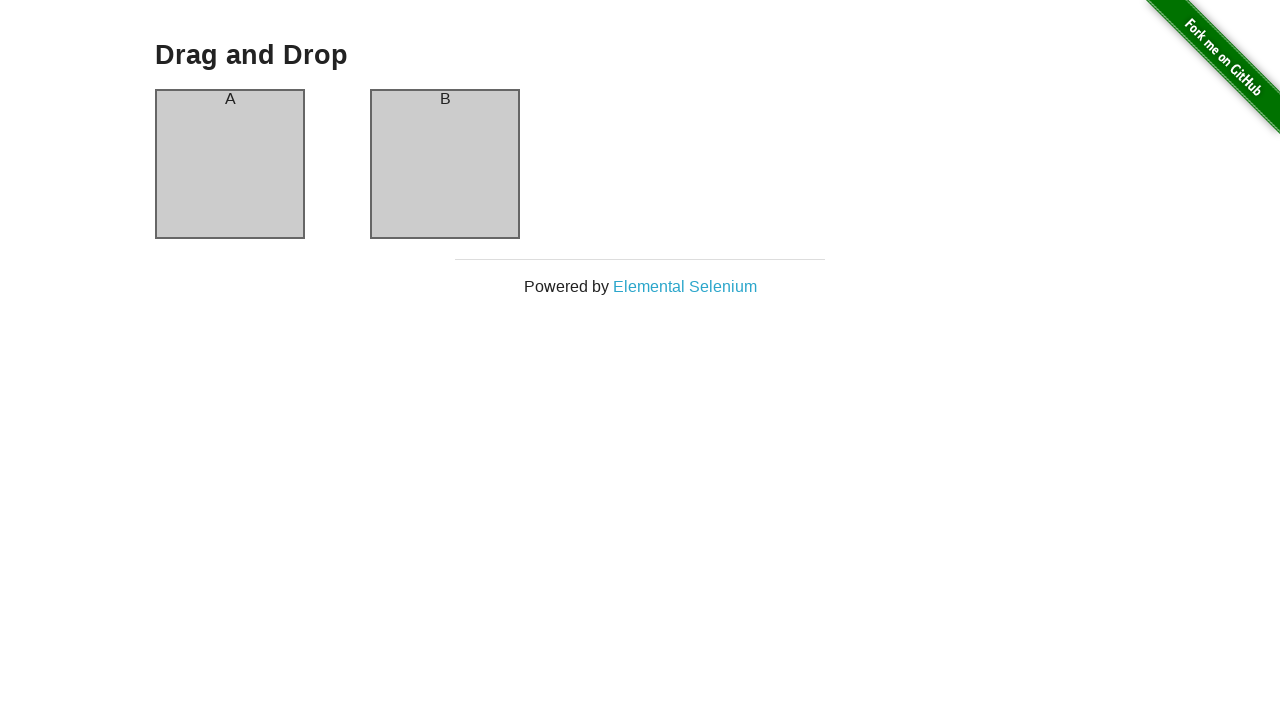

Located column B draggable element
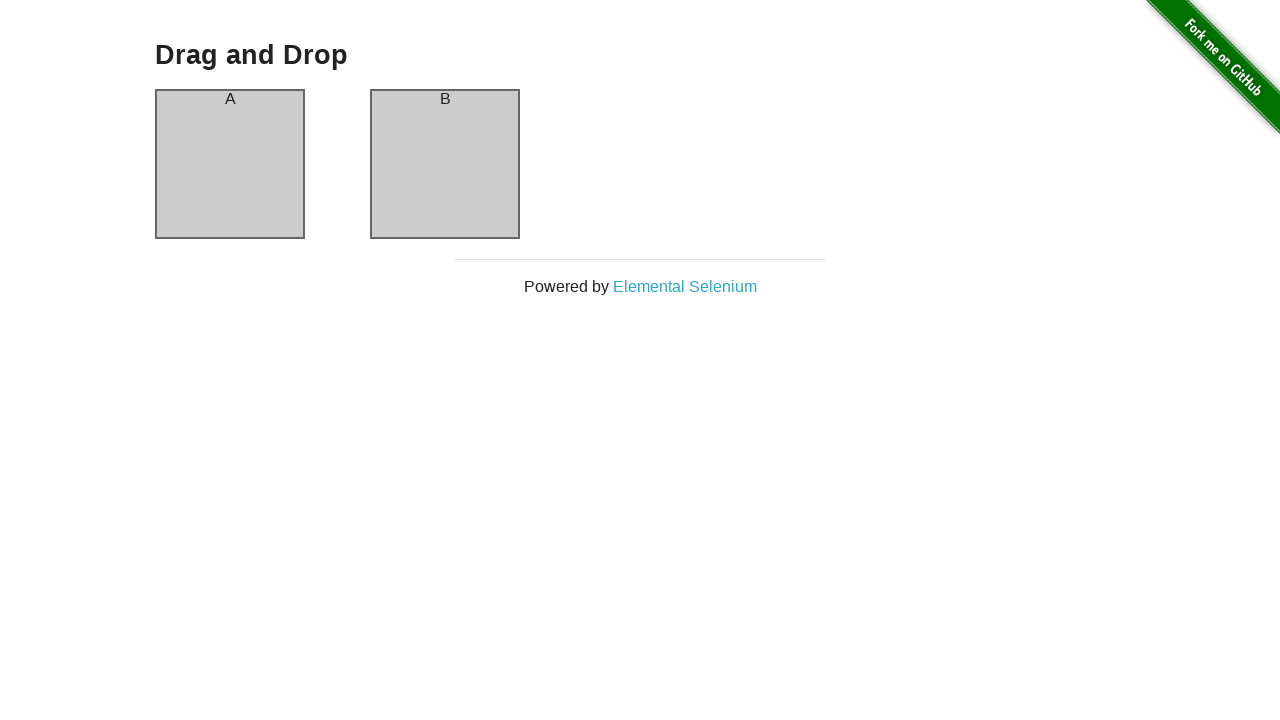

Dragged column A to column B at (445, 164)
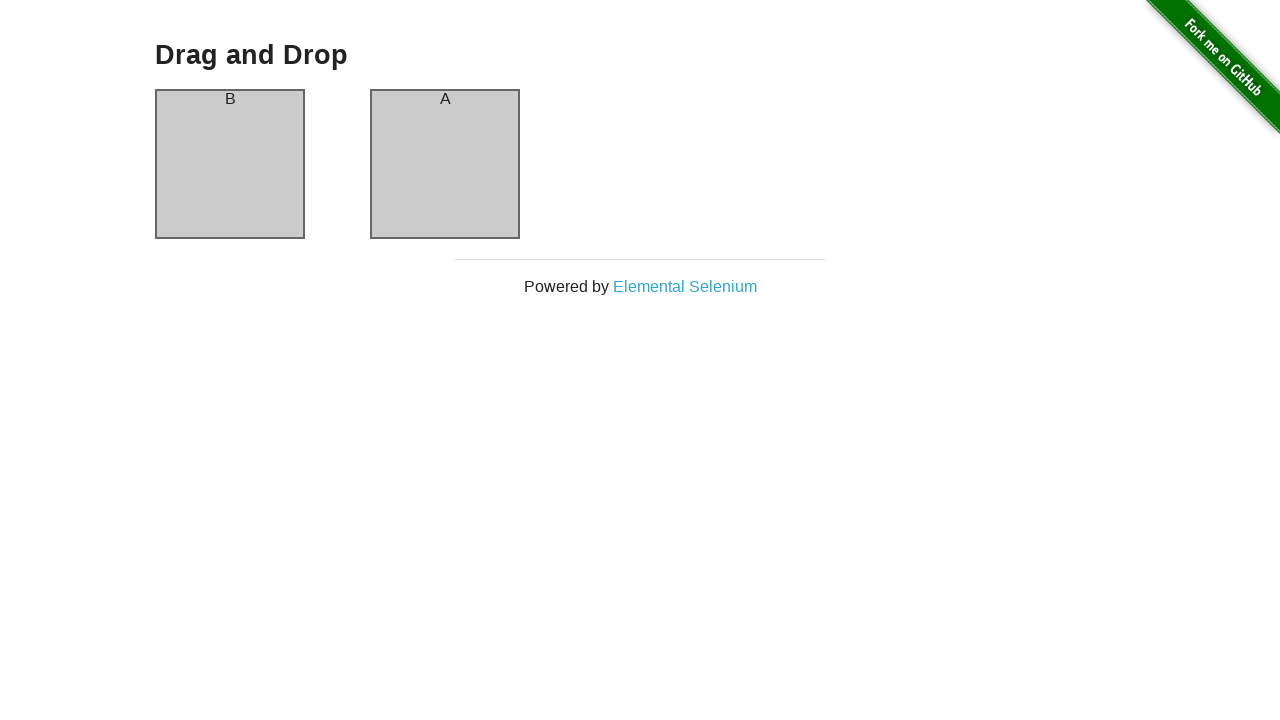

Verified that column A now contains text 'B' - contents successfully swapped
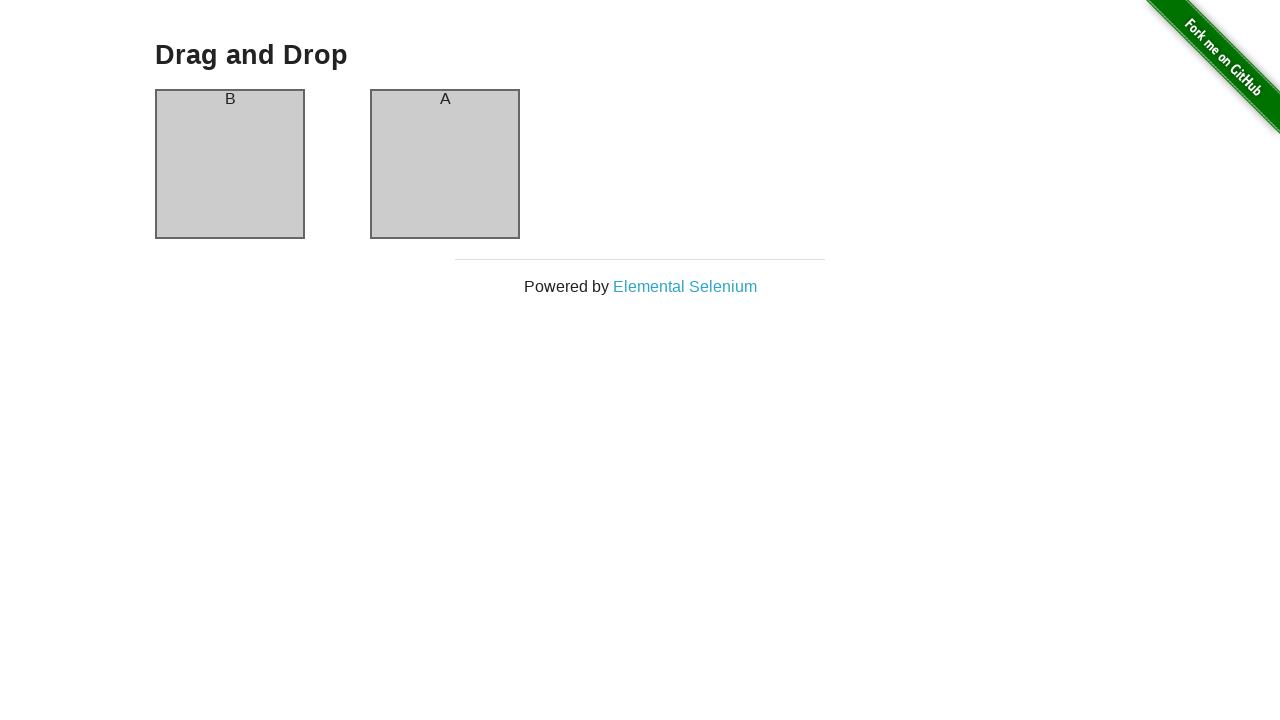

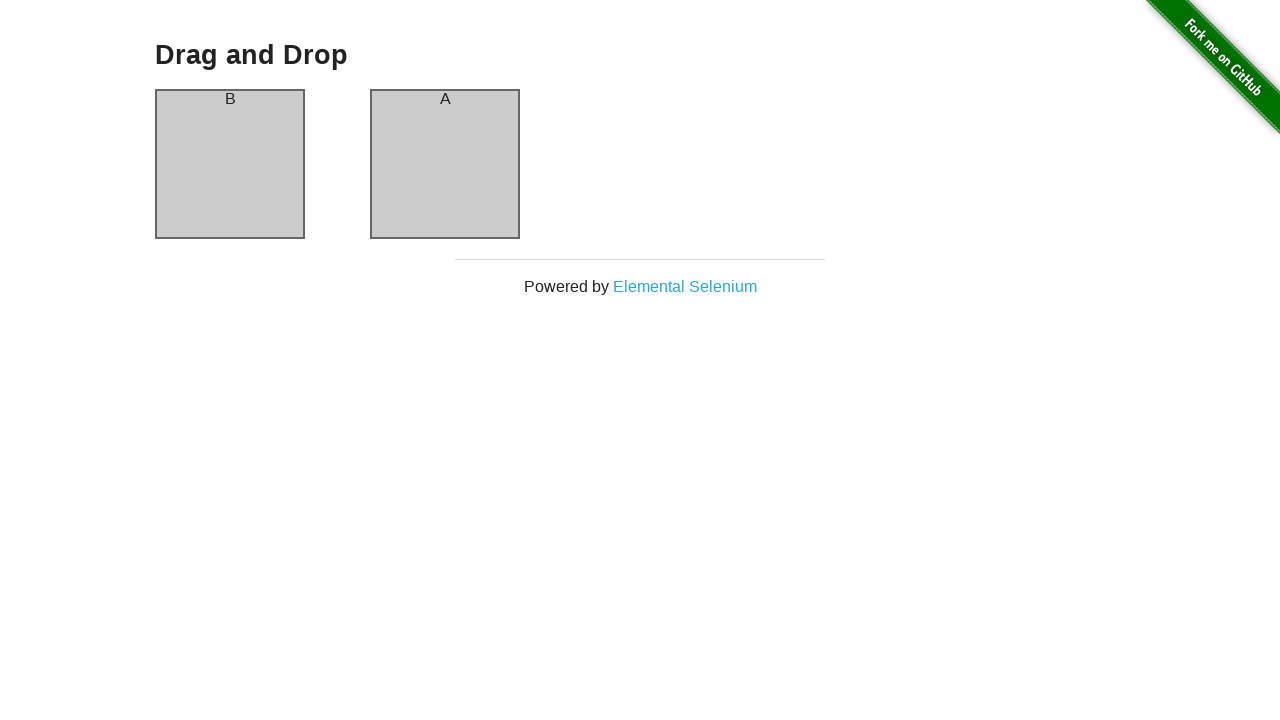